Navigates to Carbon Loops demo website and verifies the page title contains expected text

Starting URL: http://demo.carbonloops.com/

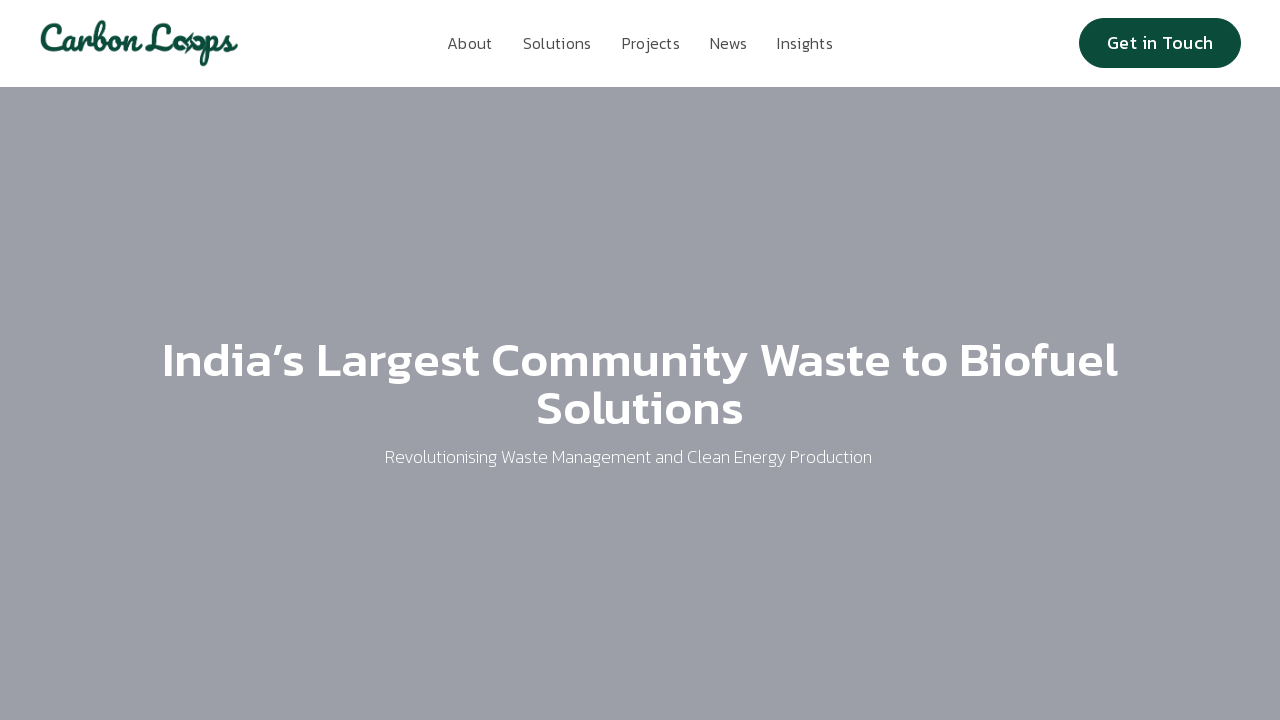

Navigated to Carbon Loops demo website at http://demo.carbonloops.com/
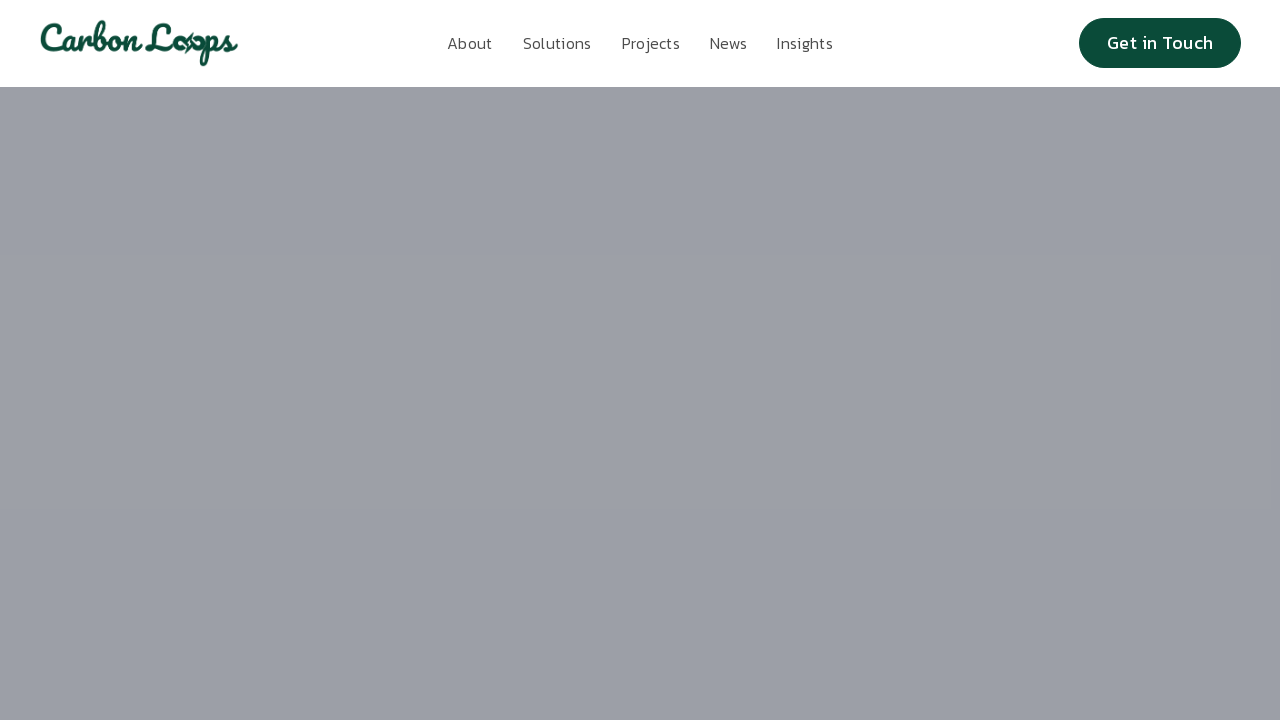

Retrieved page title: 'Carbon Loops'
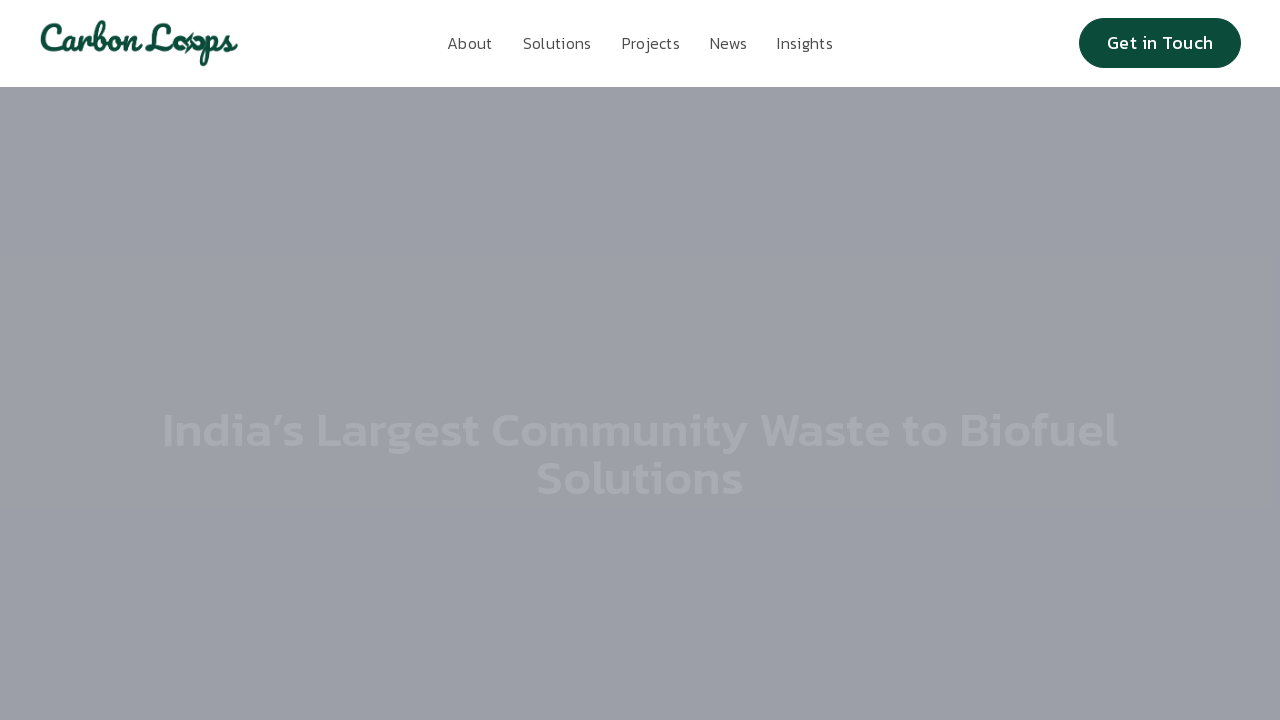

Verified page title contains expected text 'Carbon Loops'
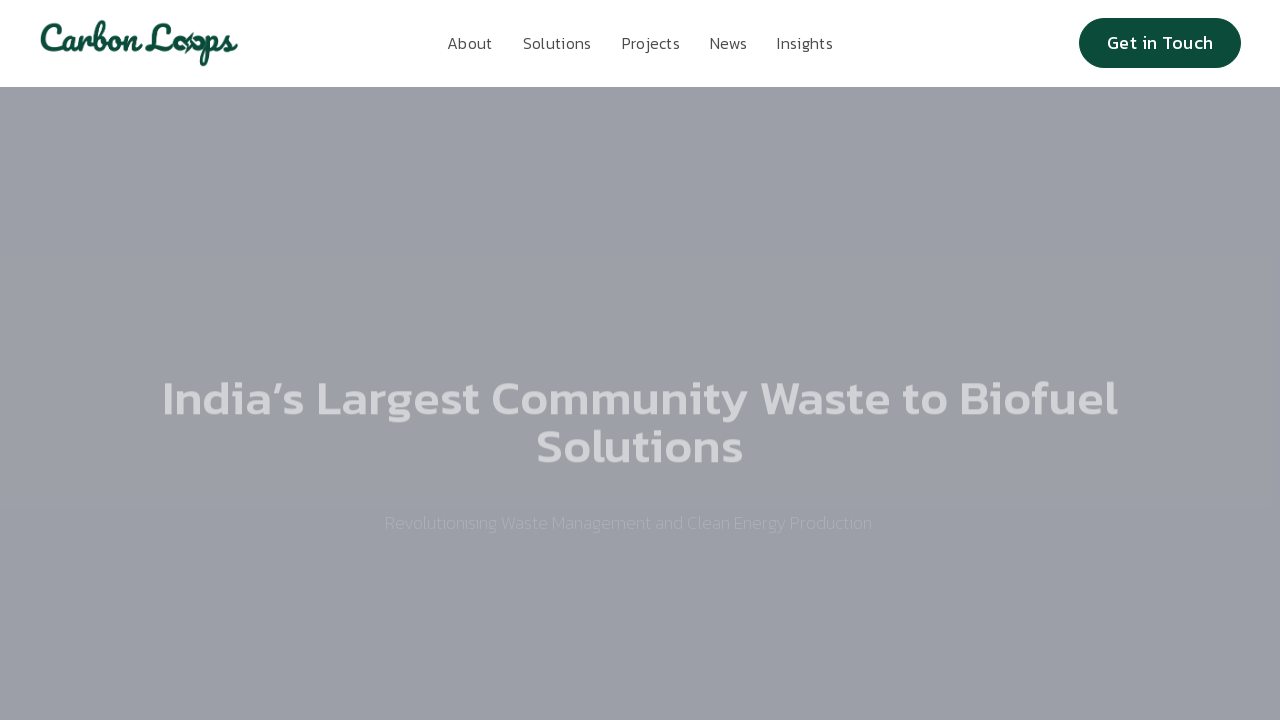

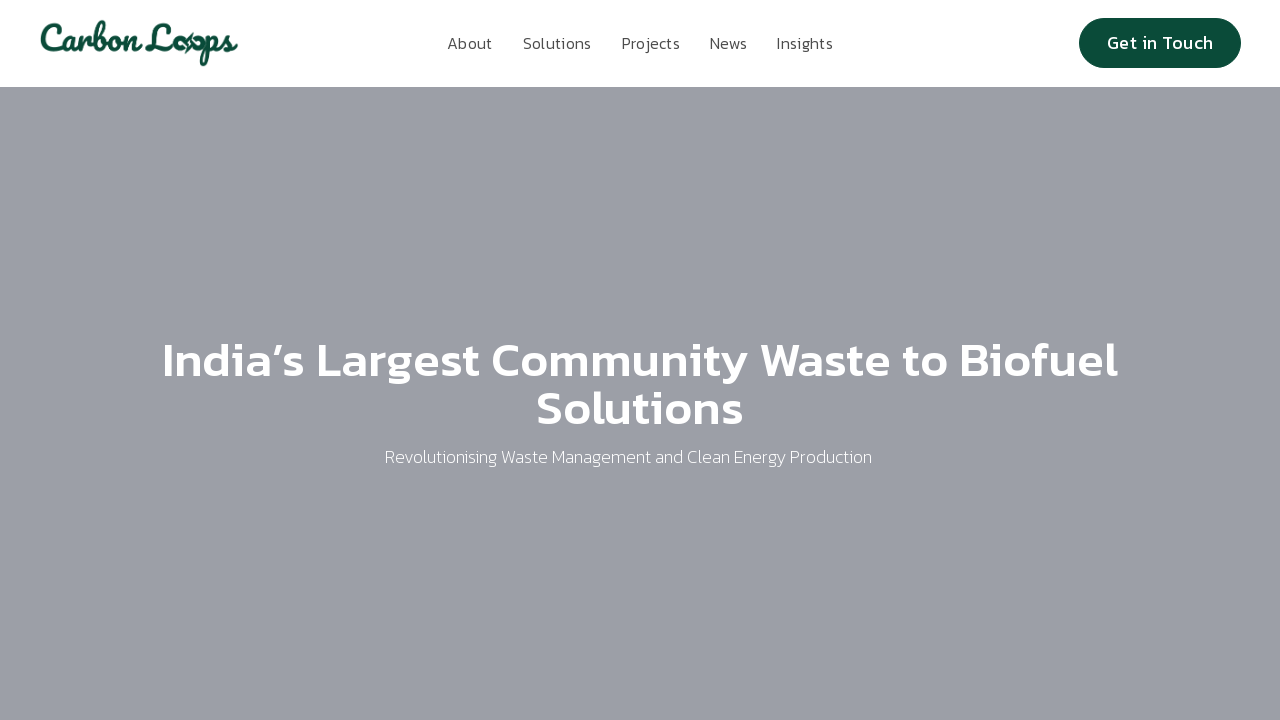